Tests explicit wait functionality by clicking a button that triggers delayed text display, then waits for the "WebDriver" text to appear on the page.

Starting URL: http://seleniumpractise.blogspot.com/2016/08/how-to-use-explicit-wait-in-selenium.html

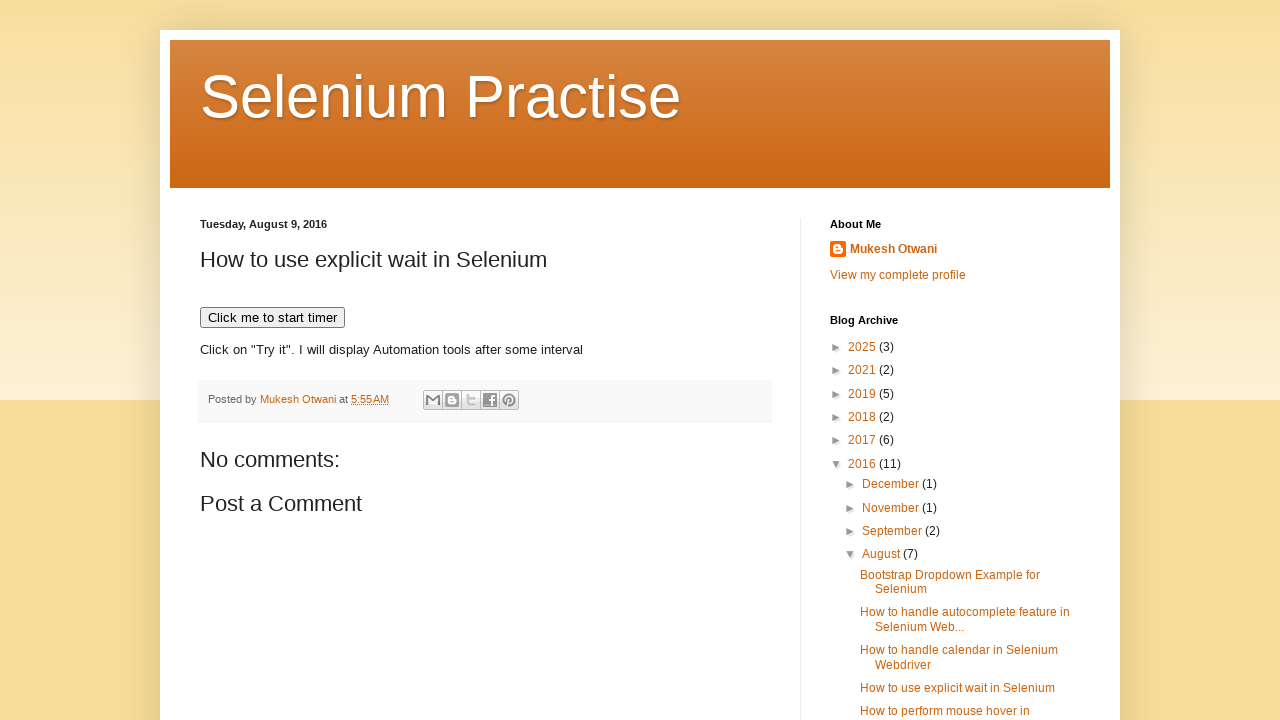

Clicked button to trigger delayed text display at (272, 318) on [onclick='timedText()']
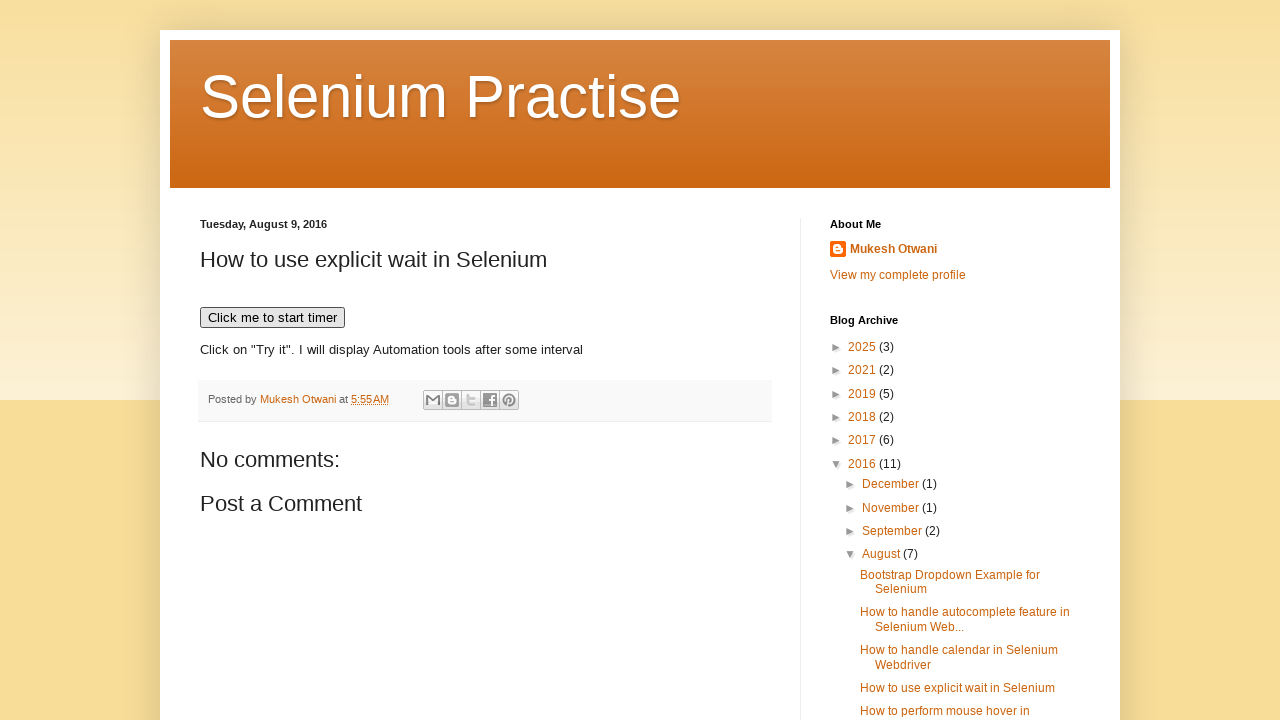

Waited for 'WebDriver' text to appear on the page
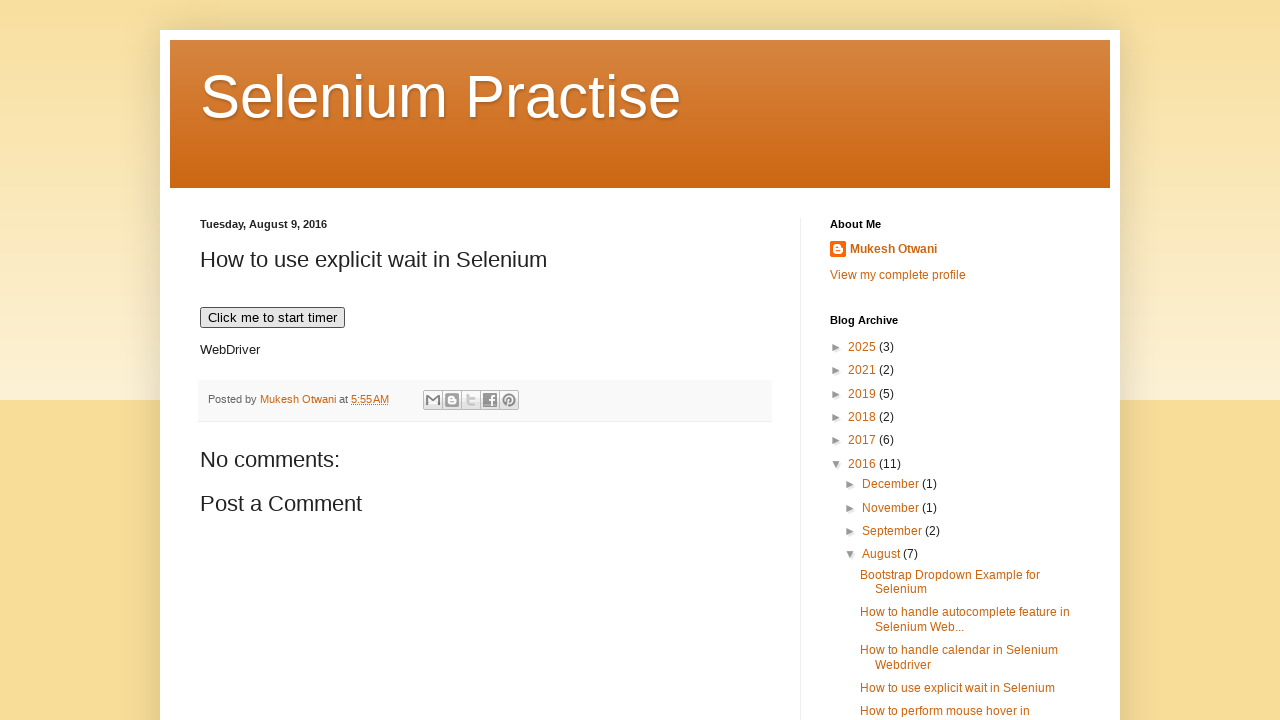

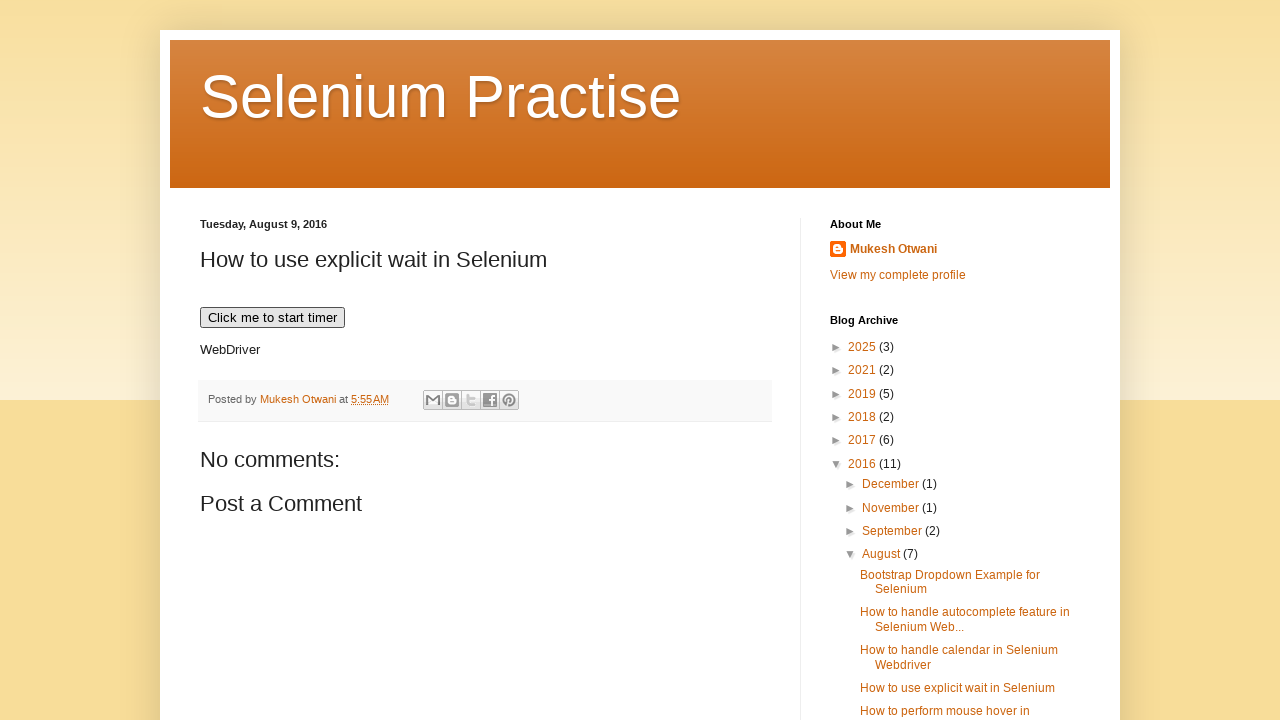